Tests the practice form on demoqa.com by filling out first name, last name, selecting gender, entering mobile number, and submitting the form to verify successful submission.

Starting URL: https://demoqa.com/

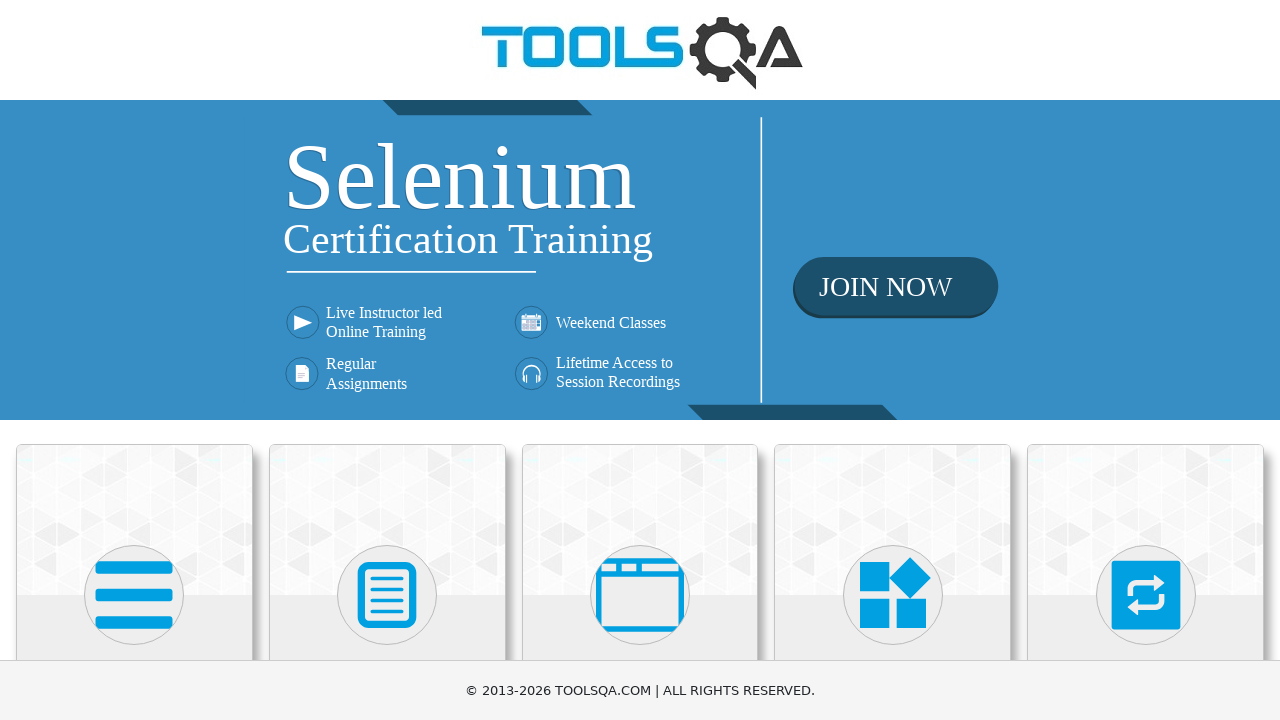

Clicked on Forms card to navigate to forms section at (387, 360) on text=Forms
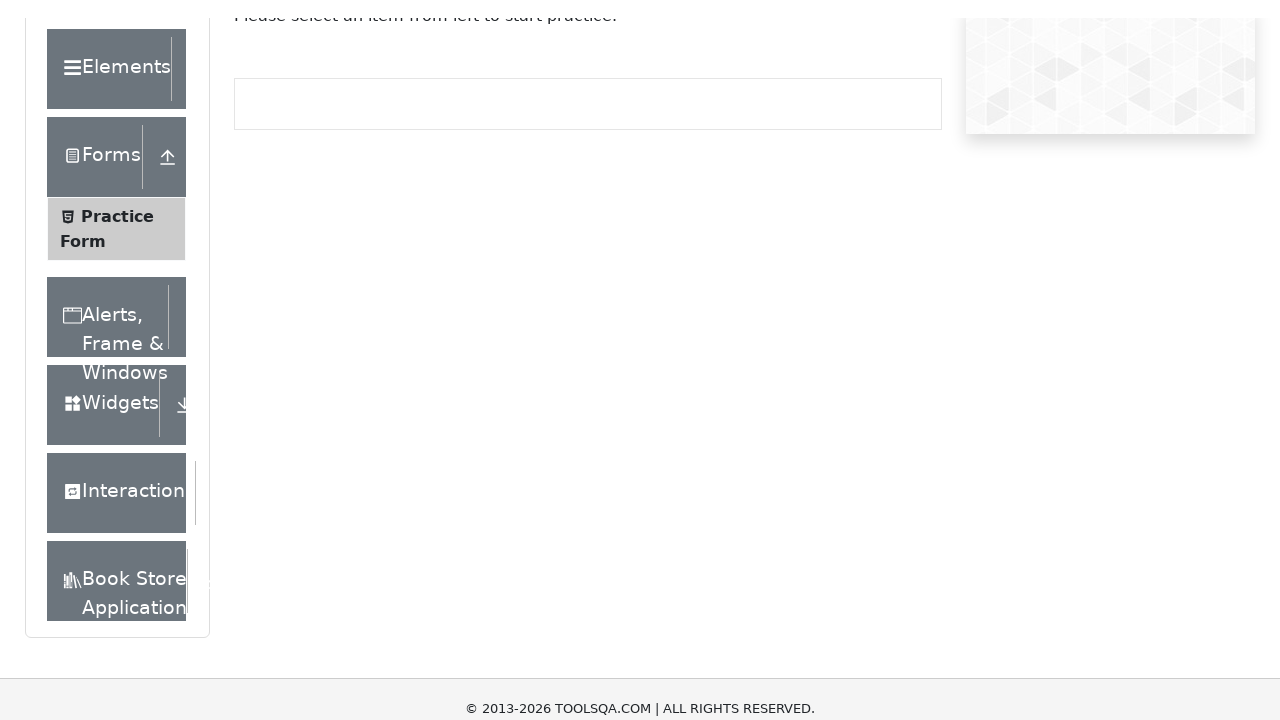

Practice Form link appeared
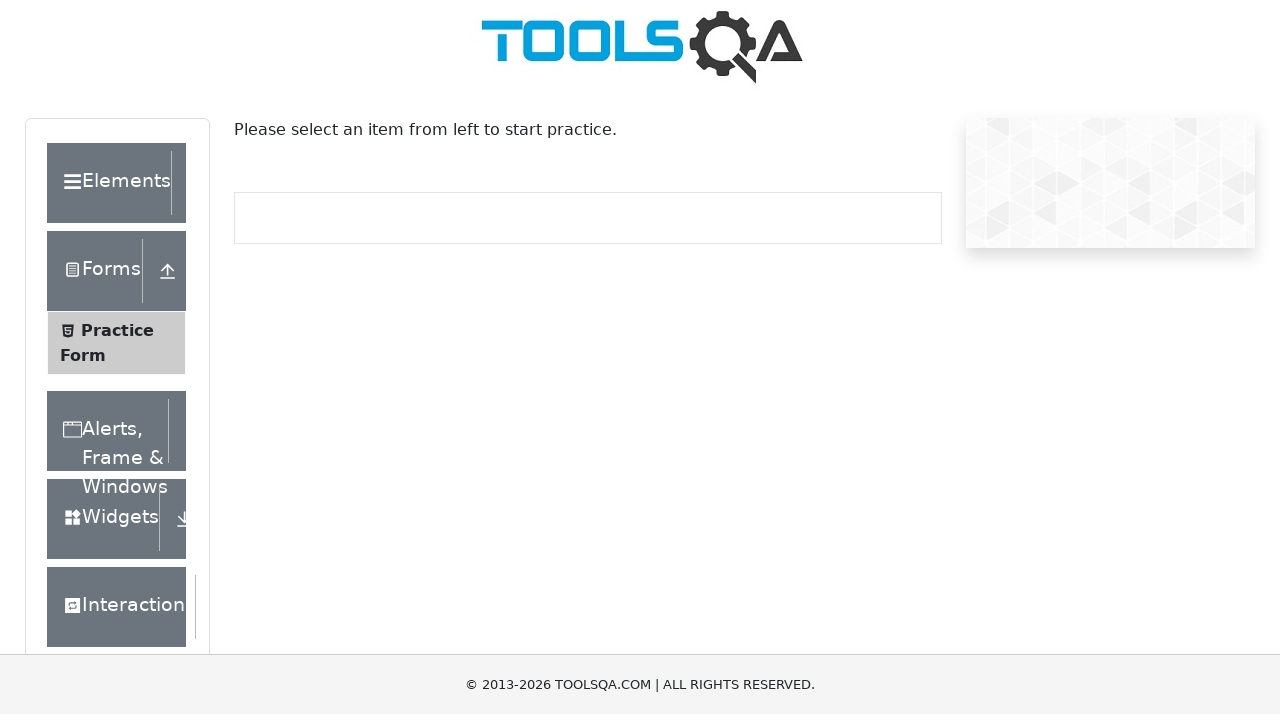

Clicked on Practice Form link at (117, 336) on text=Practice Form
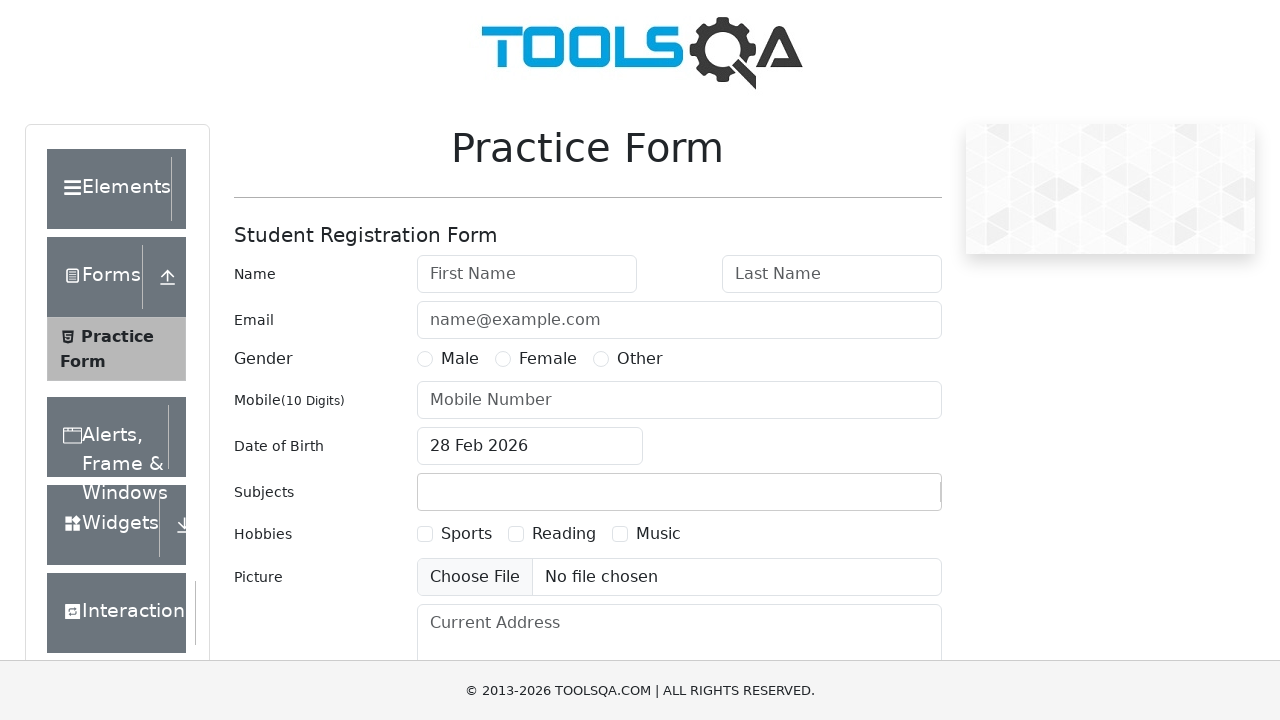

Practice Form loaded and firstName field is visible
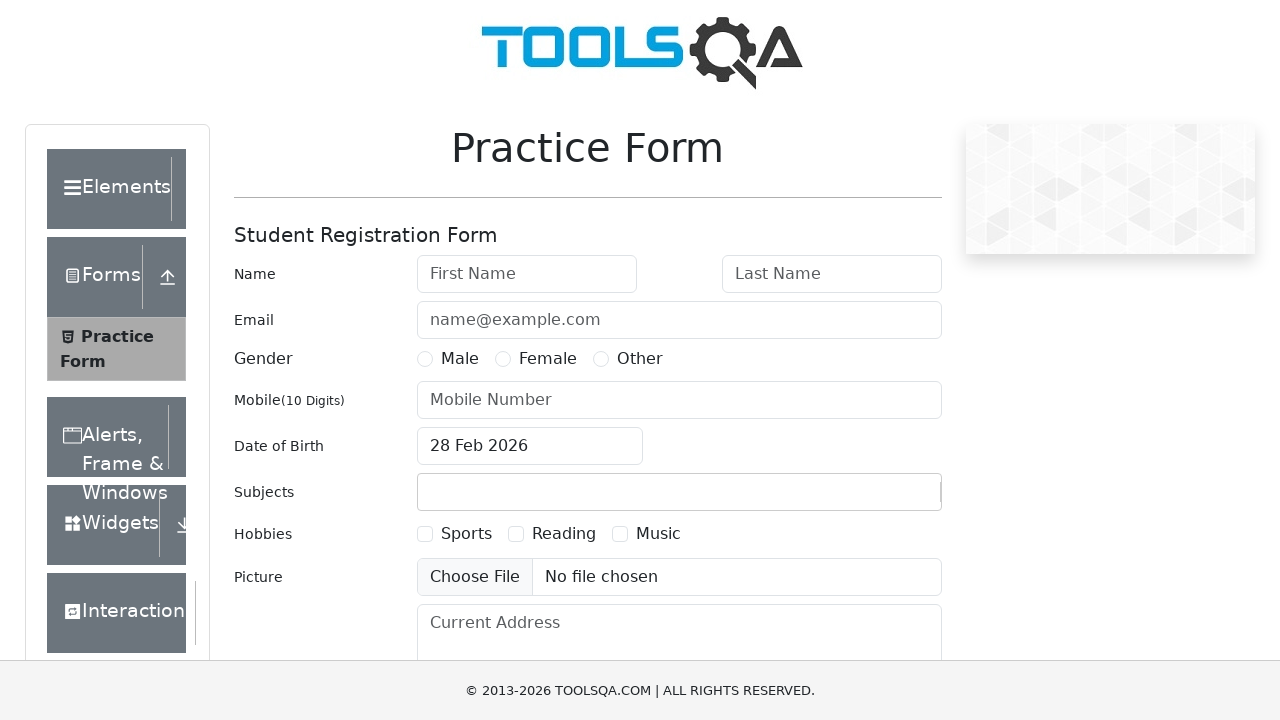

Filled first name field with 'Michael' on #firstName
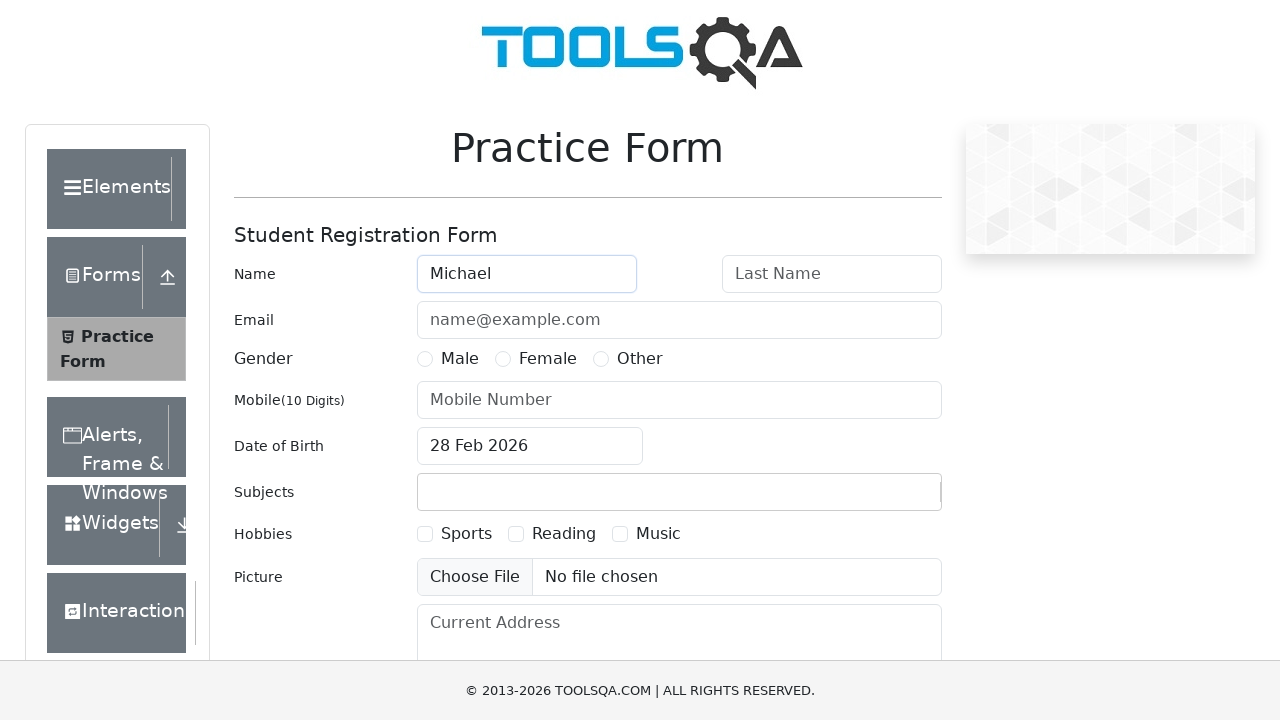

Filled last name field with 'Thompson' on #lastName
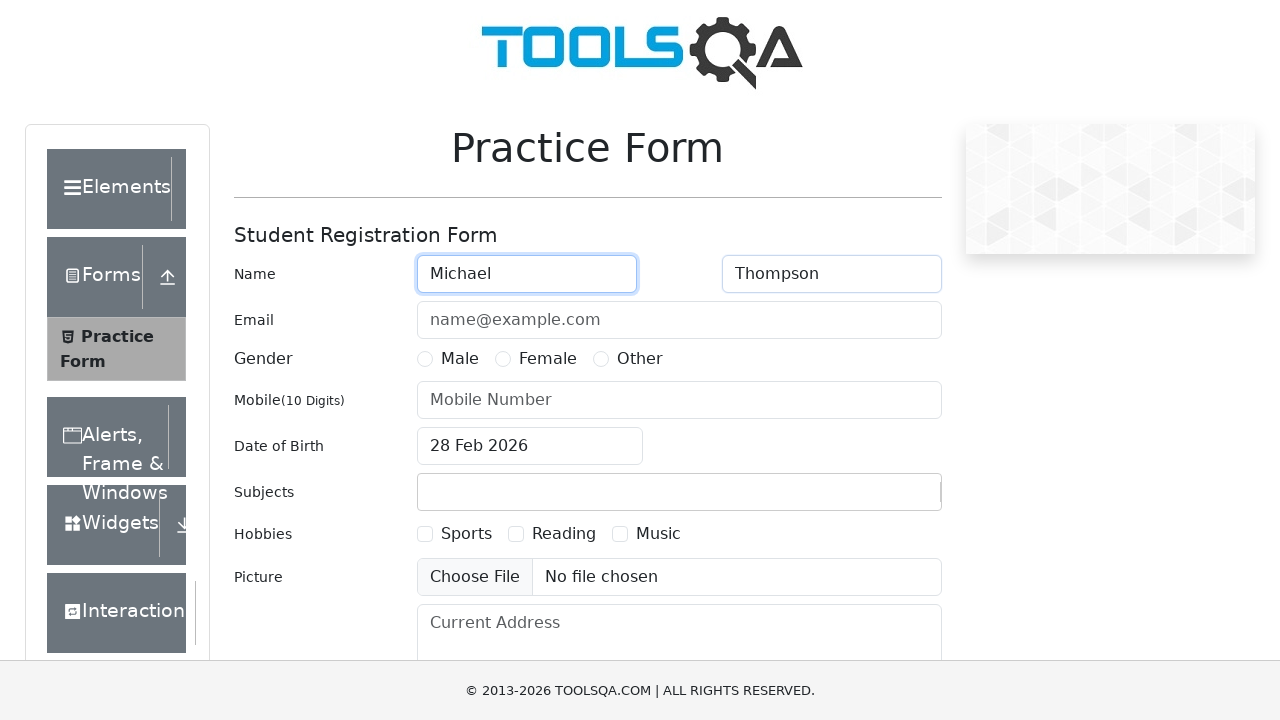

Selected Male gender option at (460, 359) on label[for='gender-radio-1']
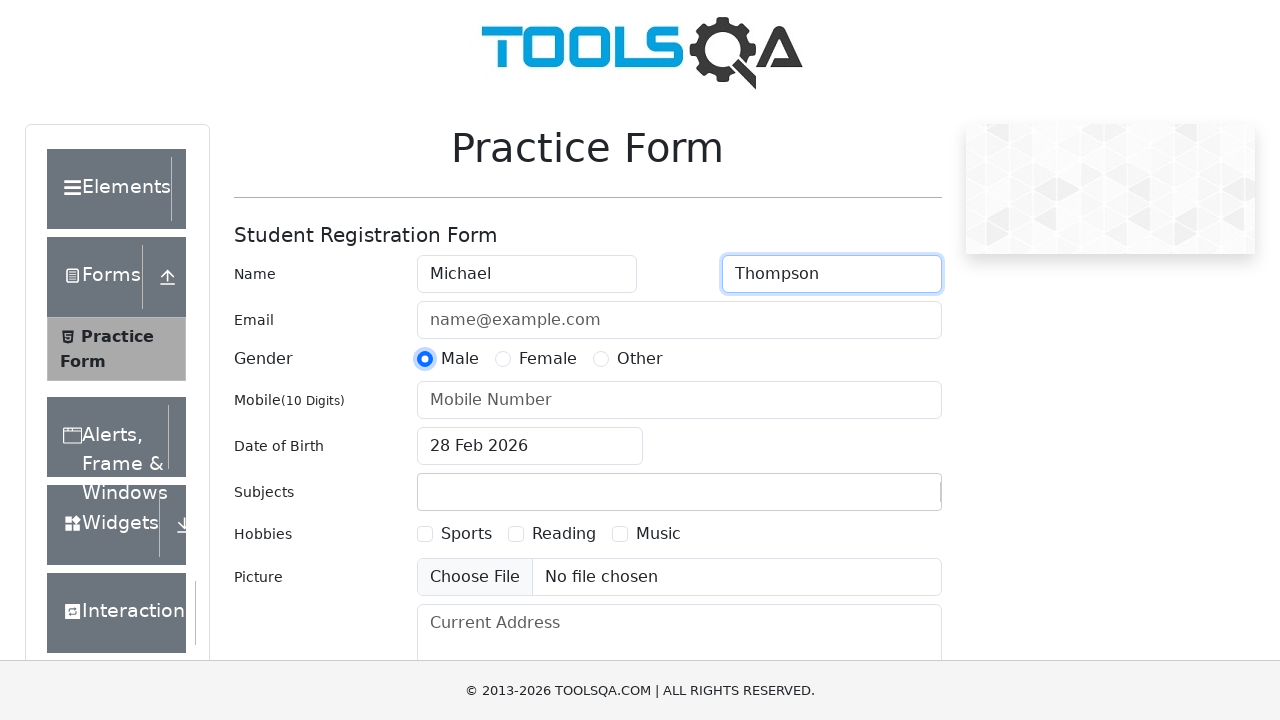

Filled mobile number field with '5551234567' on #userNumber
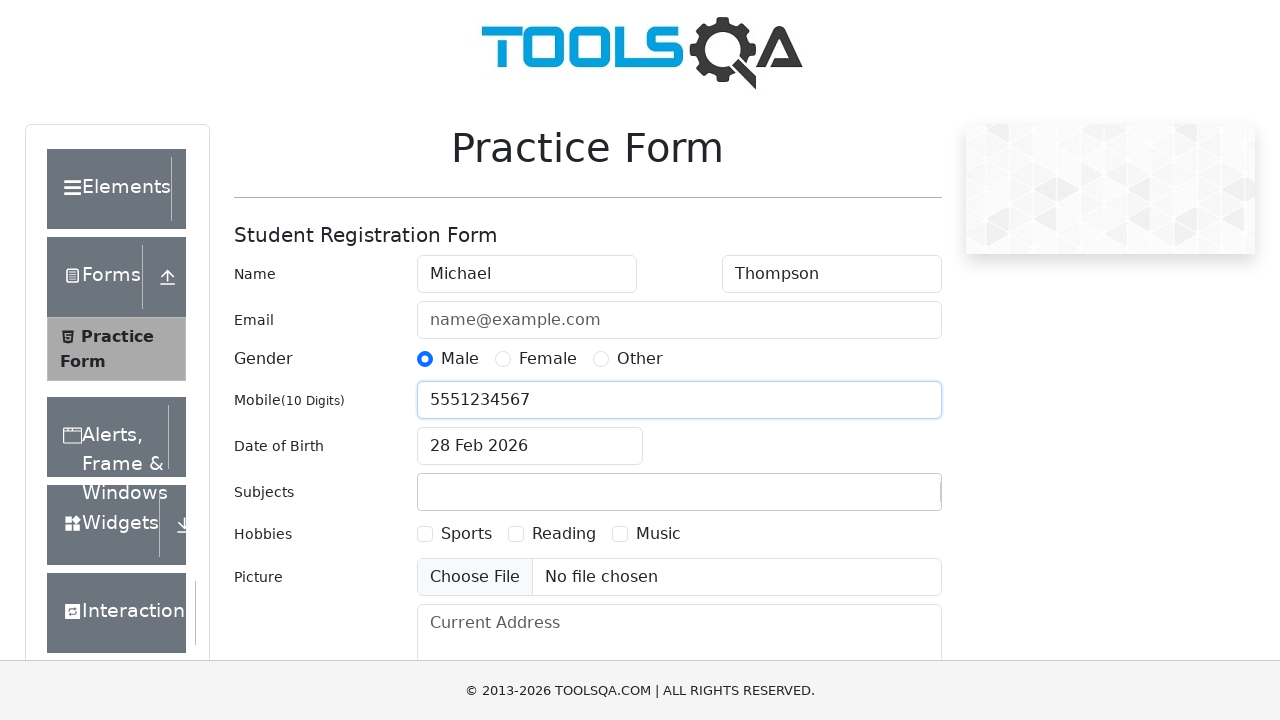

Clicked submit button to submit the form at (885, 499) on #submit
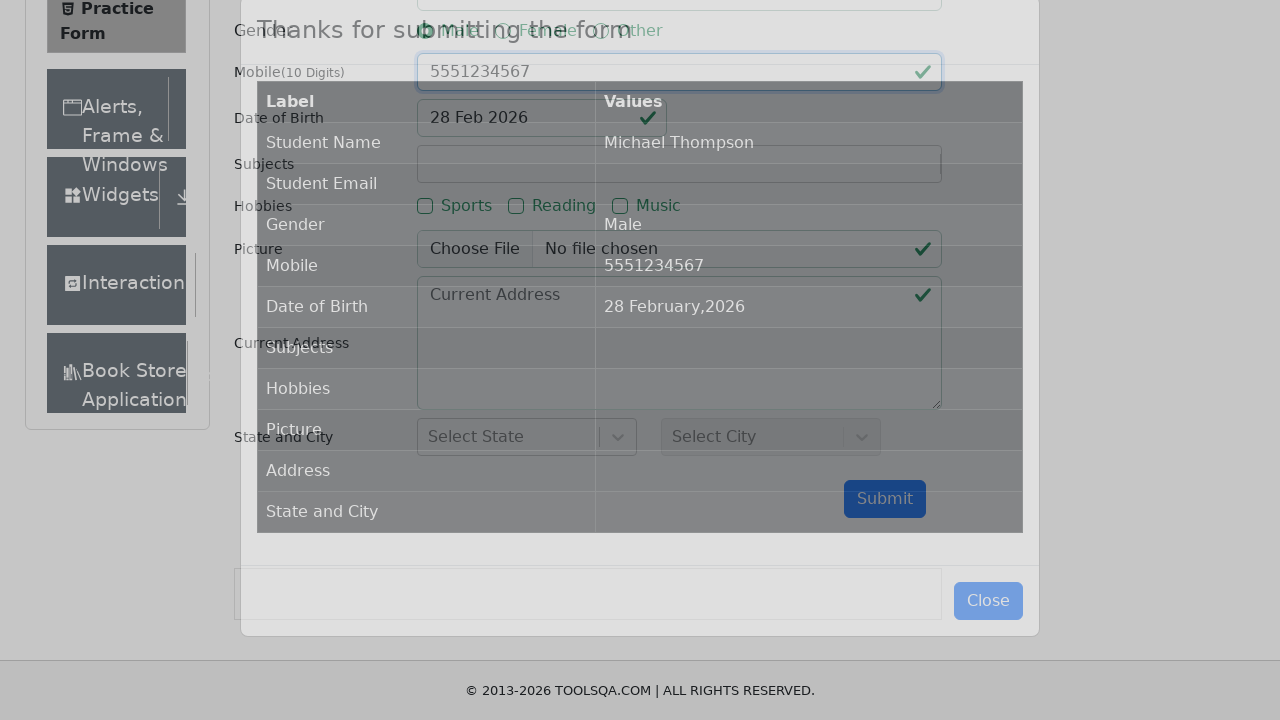

Success message 'Thanks for submitting the form' appeared, verifying successful form submission
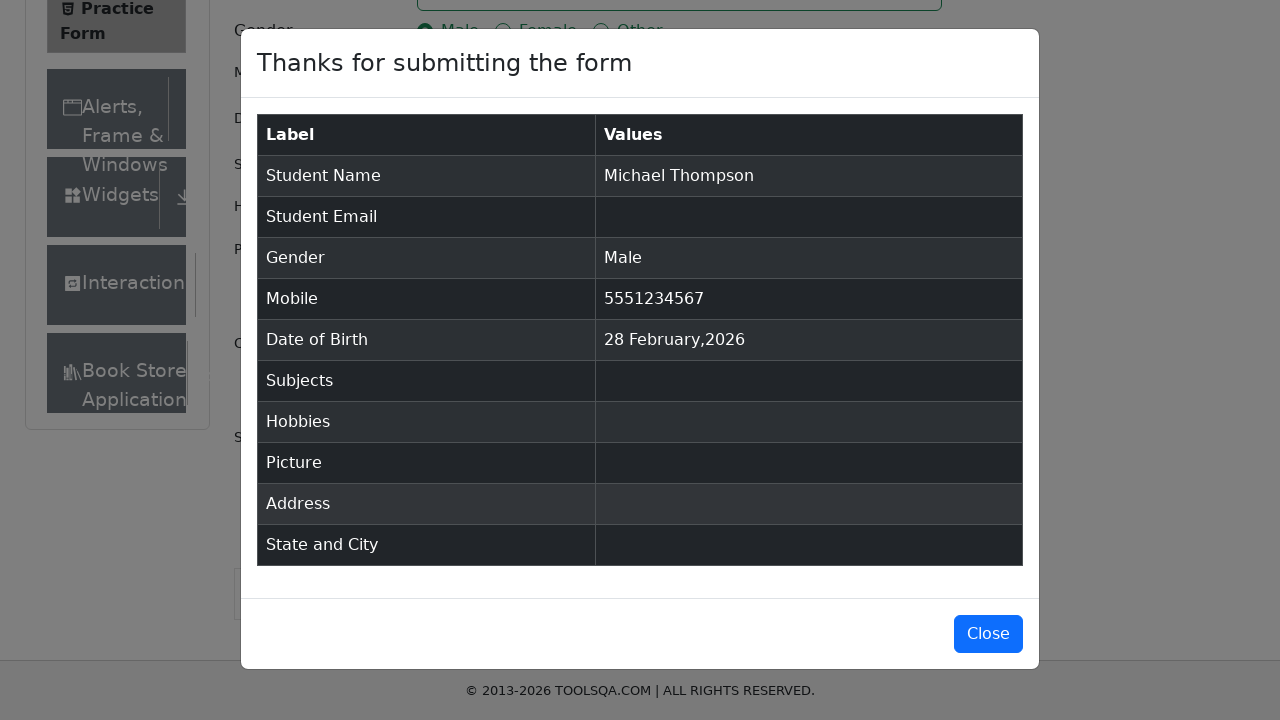

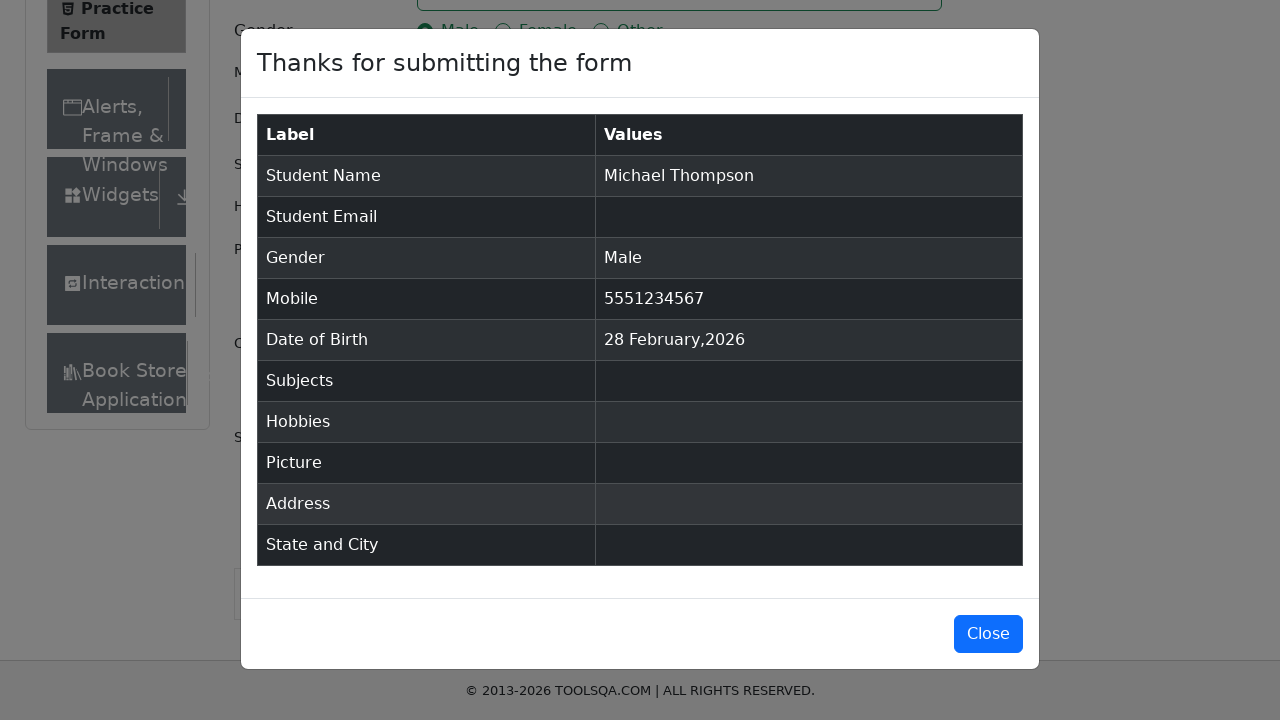